Tests the "Remember me" checkbox by clicking it and verifying if it becomes selected

Starting URL: https://www.techlearn.in/admin

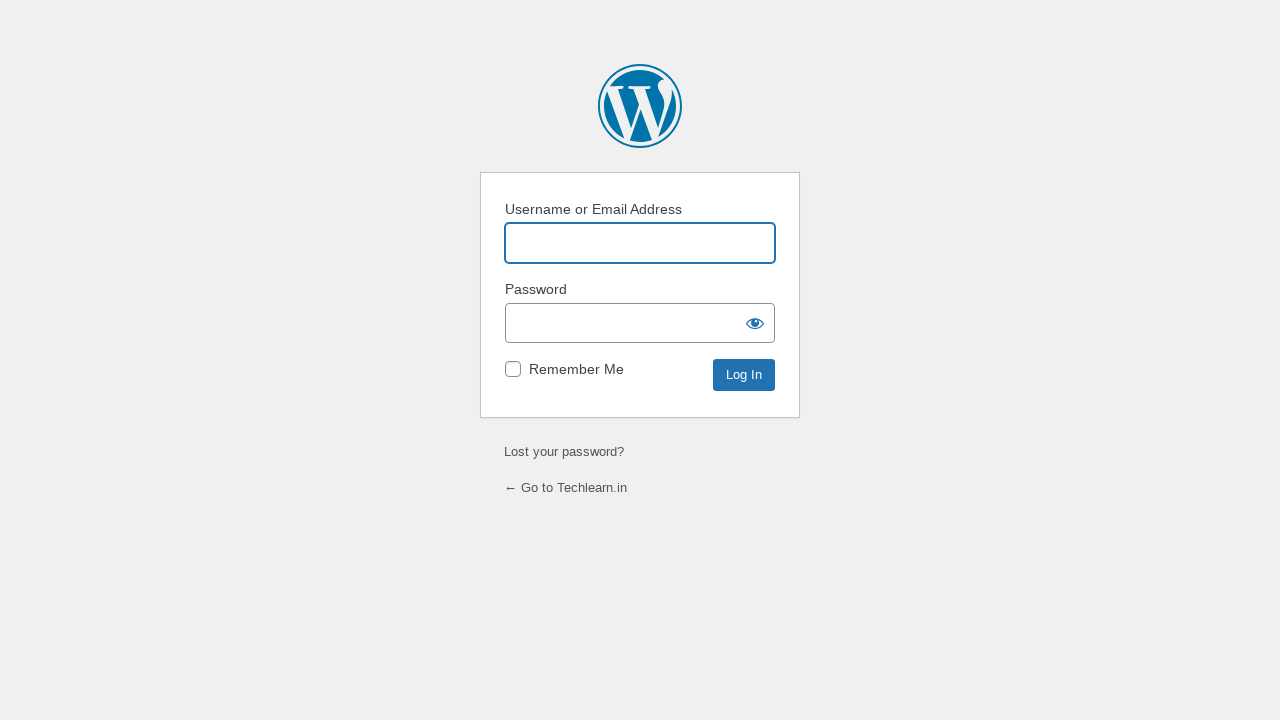

Clicked the 'Remember me' checkbox at (513, 369) on //*[@id="rememberme"]
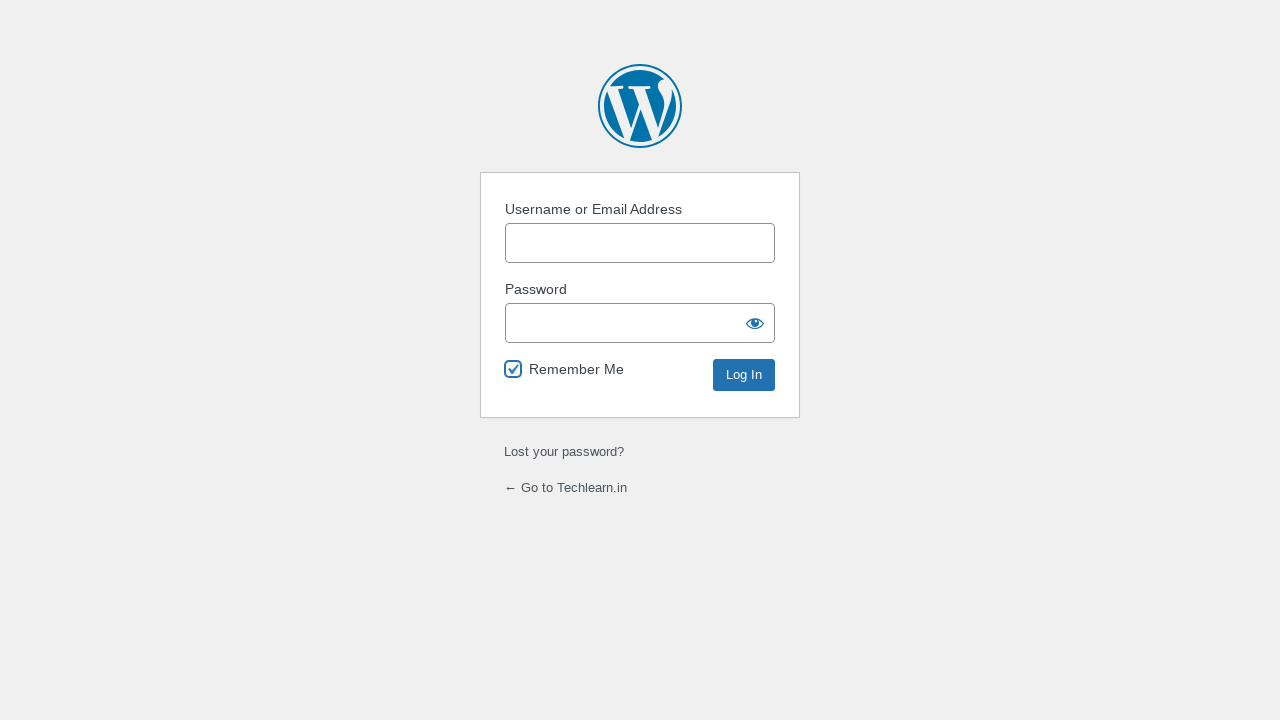

Located the 'Remember me' checkbox element
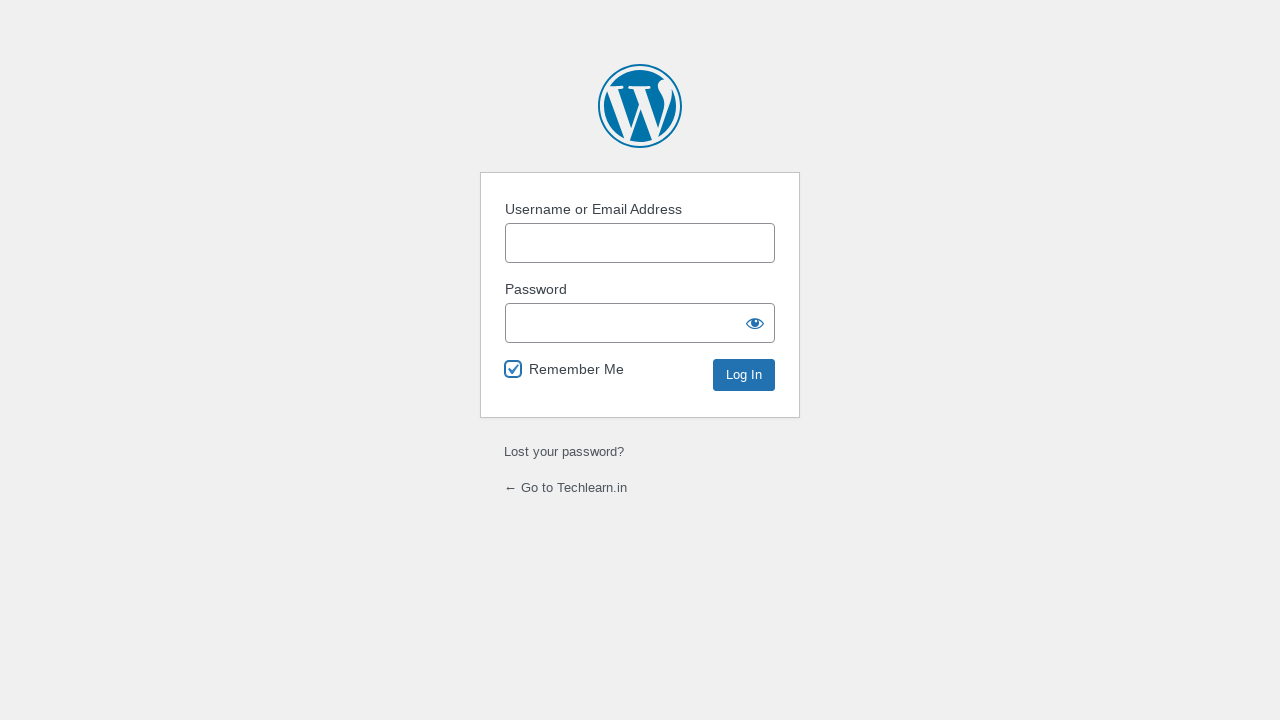

Verified checkbox is selected: True
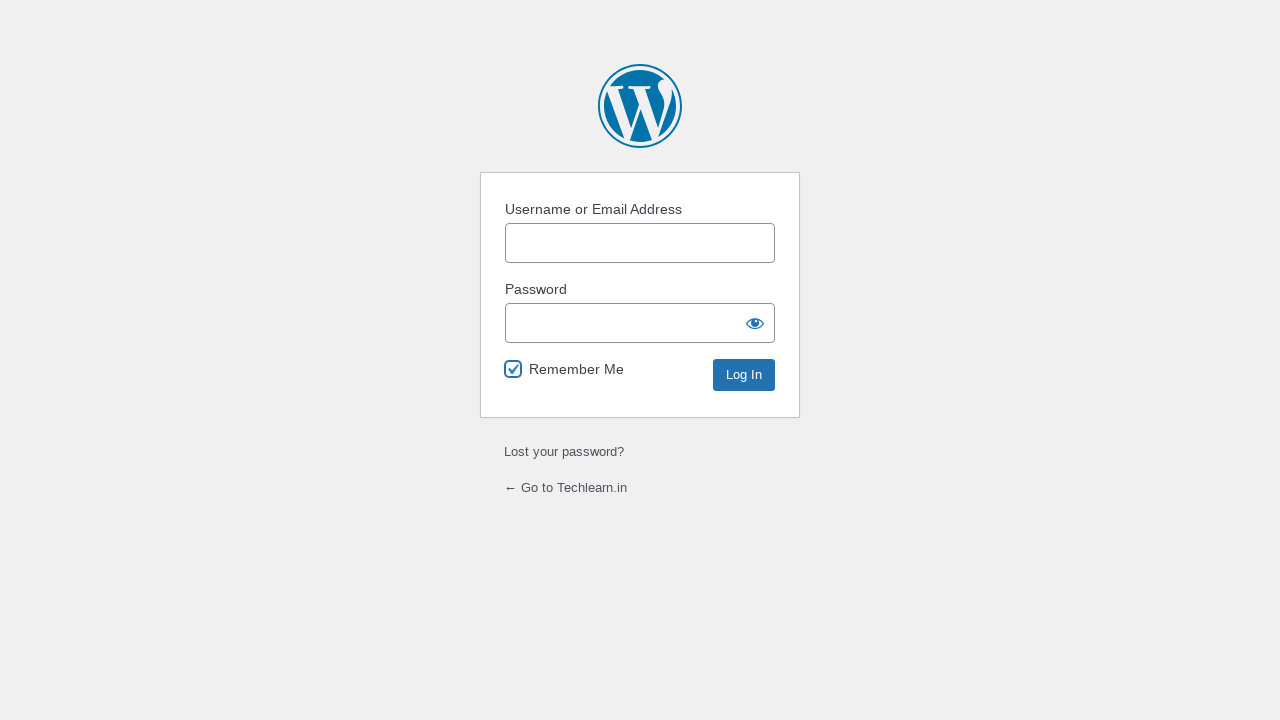

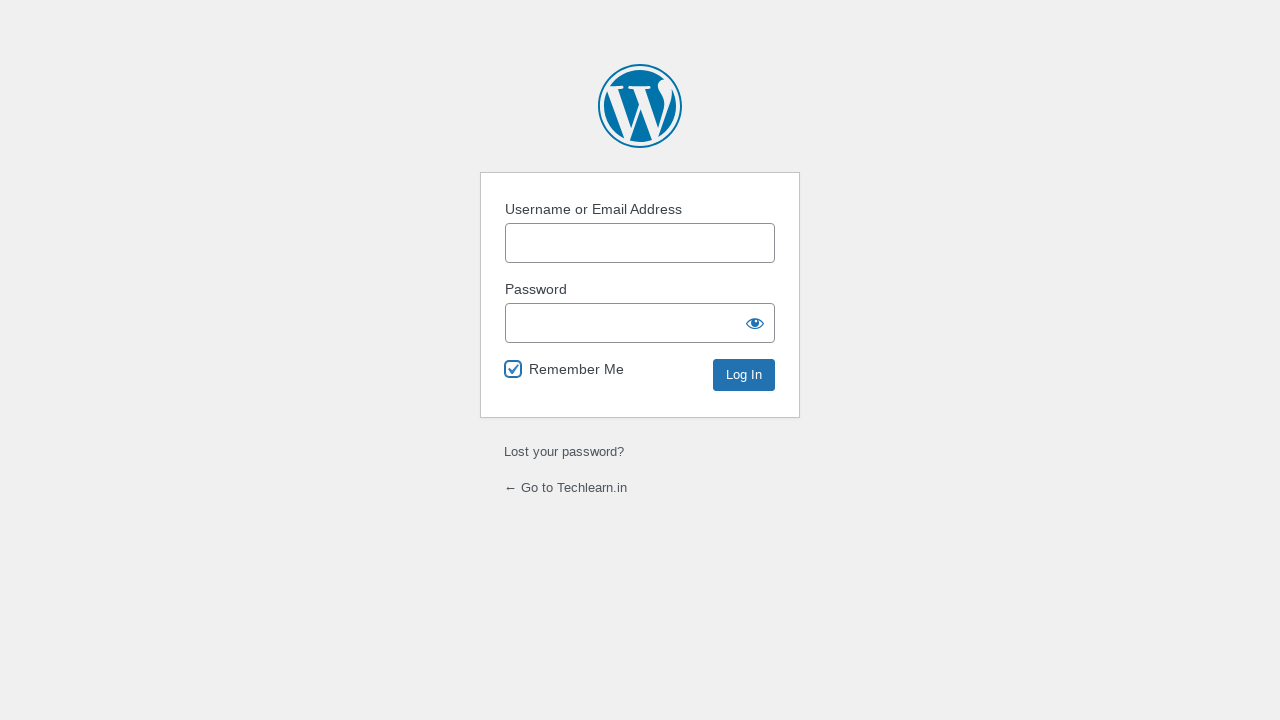